Navigates to OrangeHRM demo site homepage and verifies the page title

Starting URL: https://opensource-demo.orangehrmlive.com

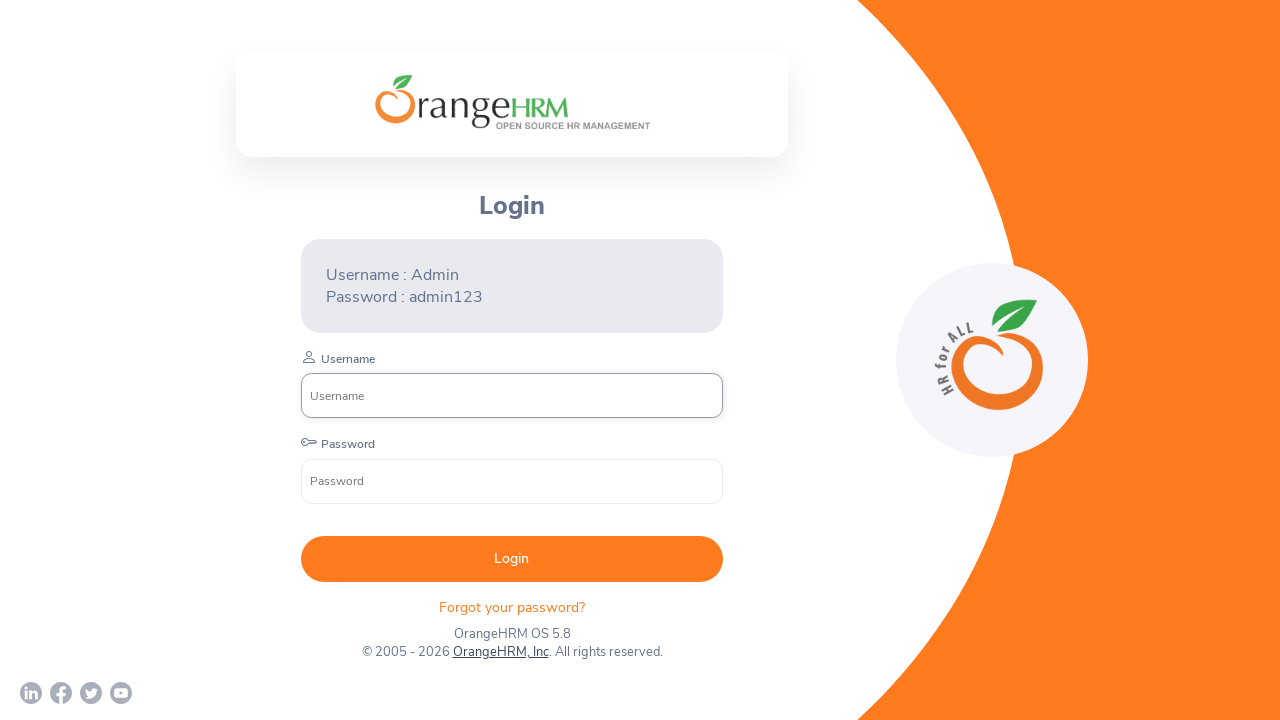

Navigated to OrangeHRM demo site homepage
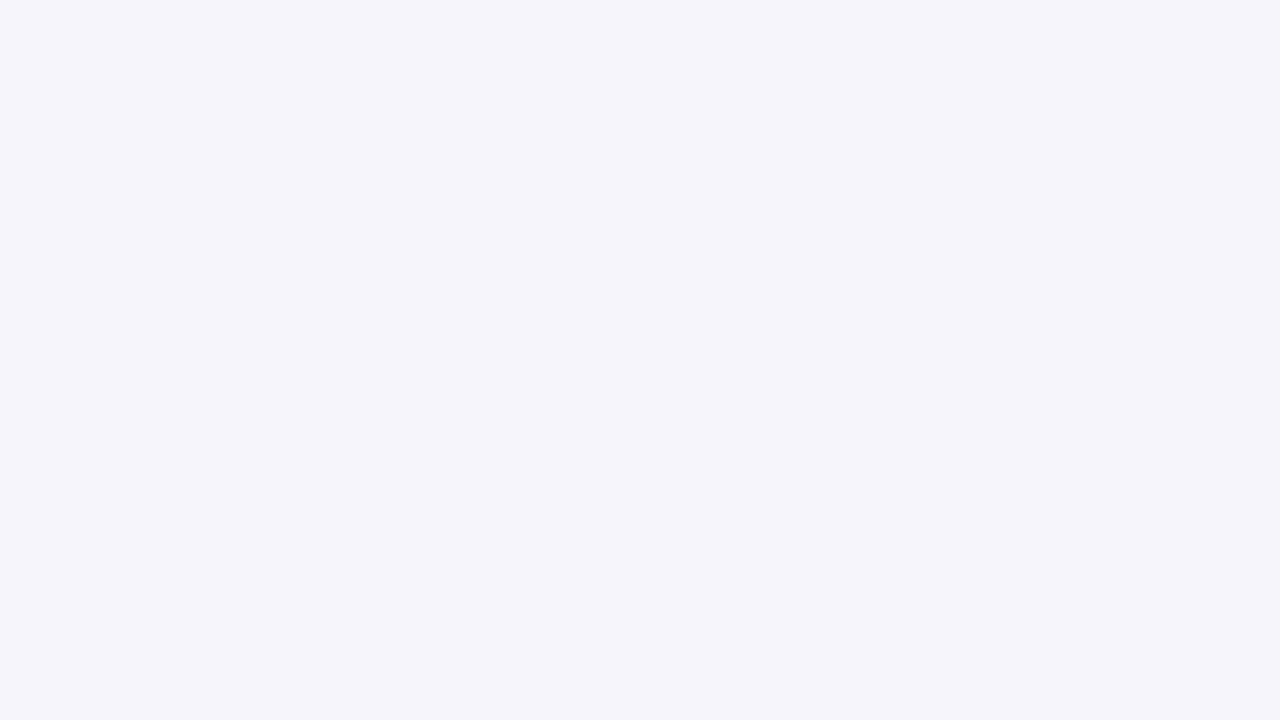

Verified page title is 'OrangeHRM'
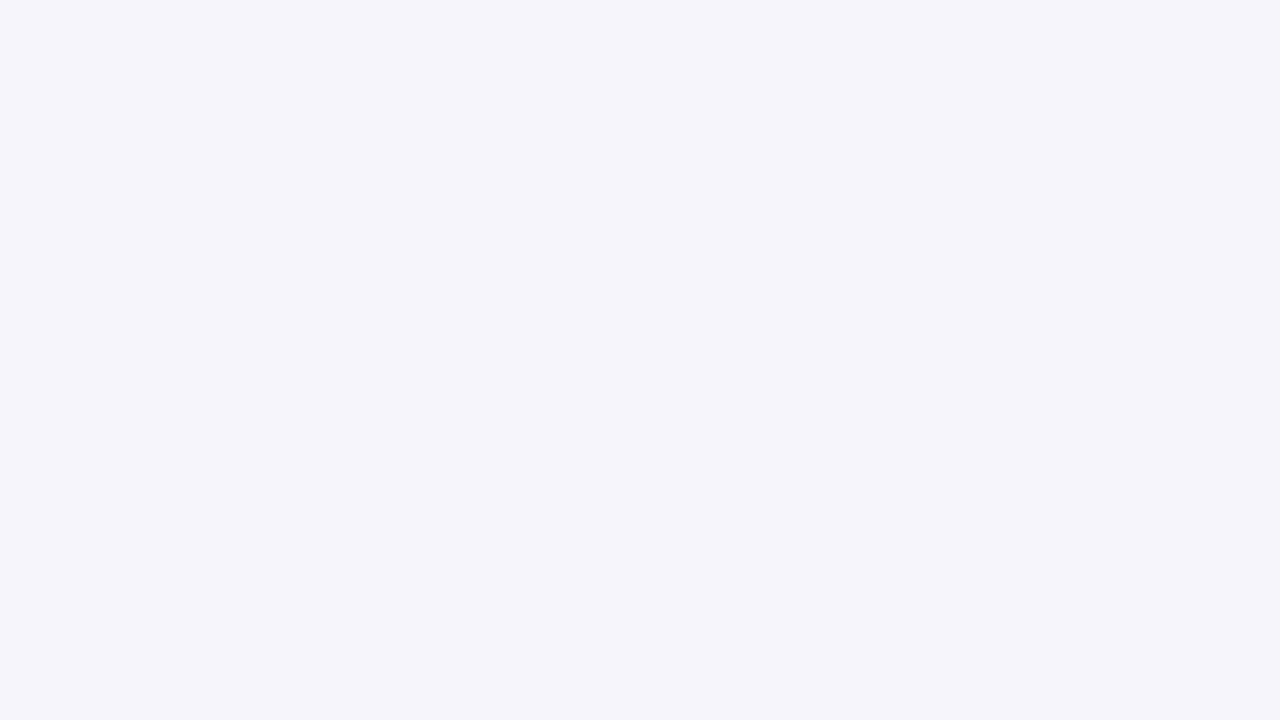

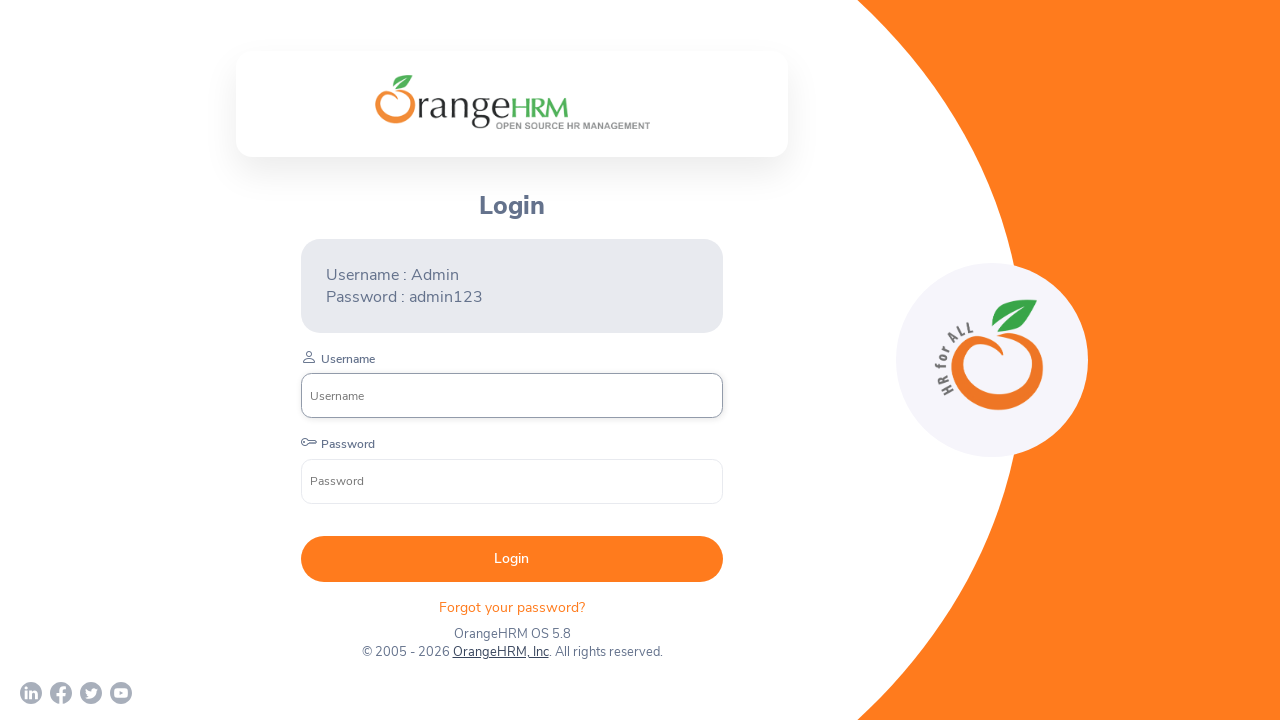